Navigates to Applitools demo page and clicks the log-in button to access the demo app page

Starting URL: https://demo.applitools.com

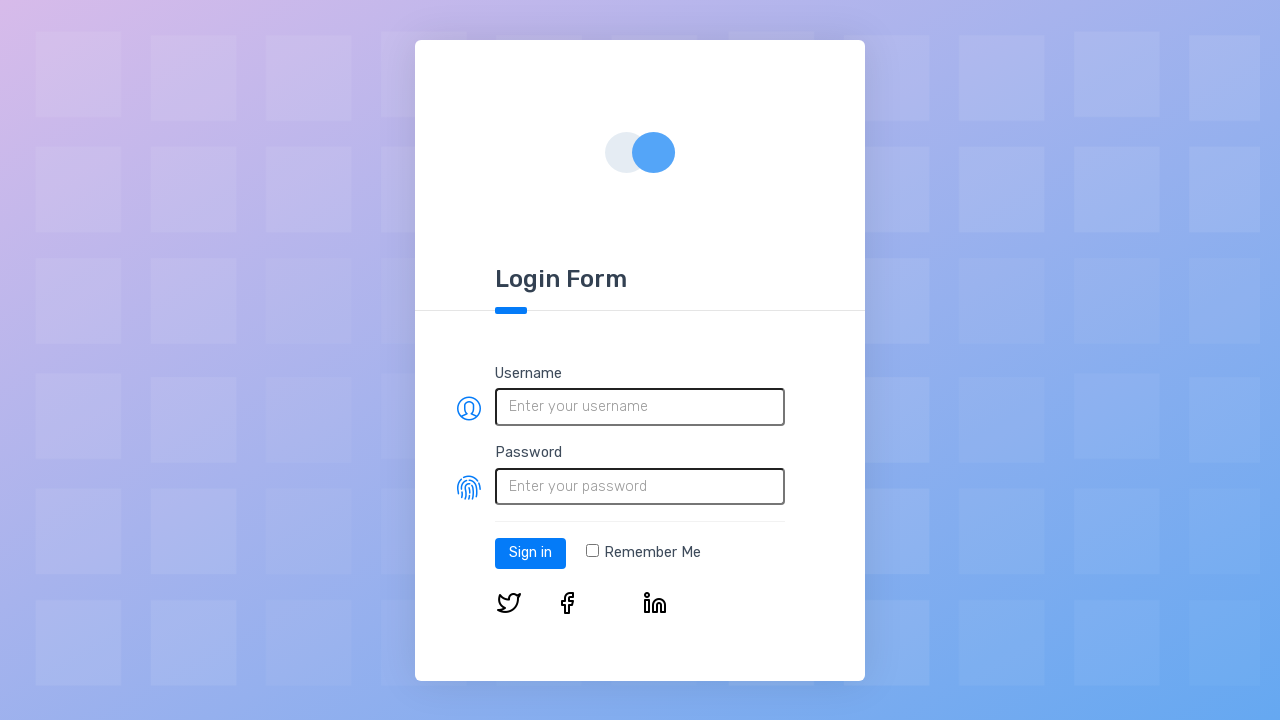

Login button loaded on Applitools demo page
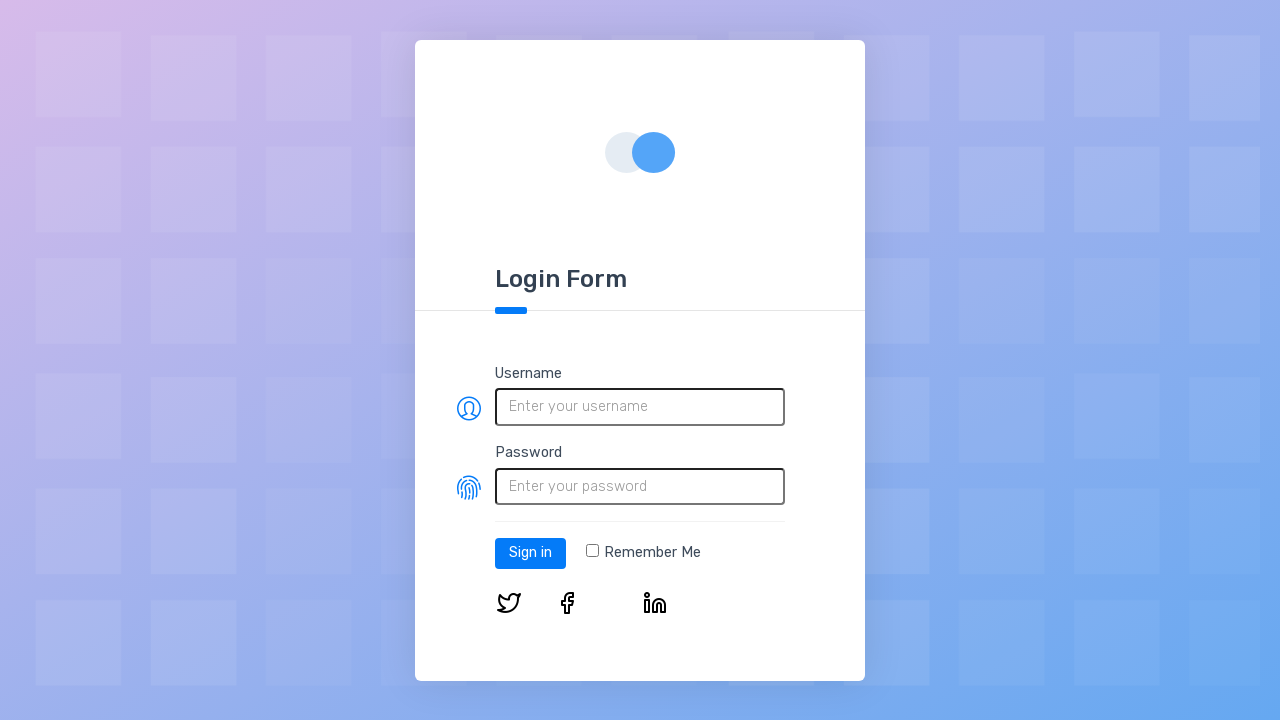

Clicked the log-in button to access demo app at (530, 553) on #log-in
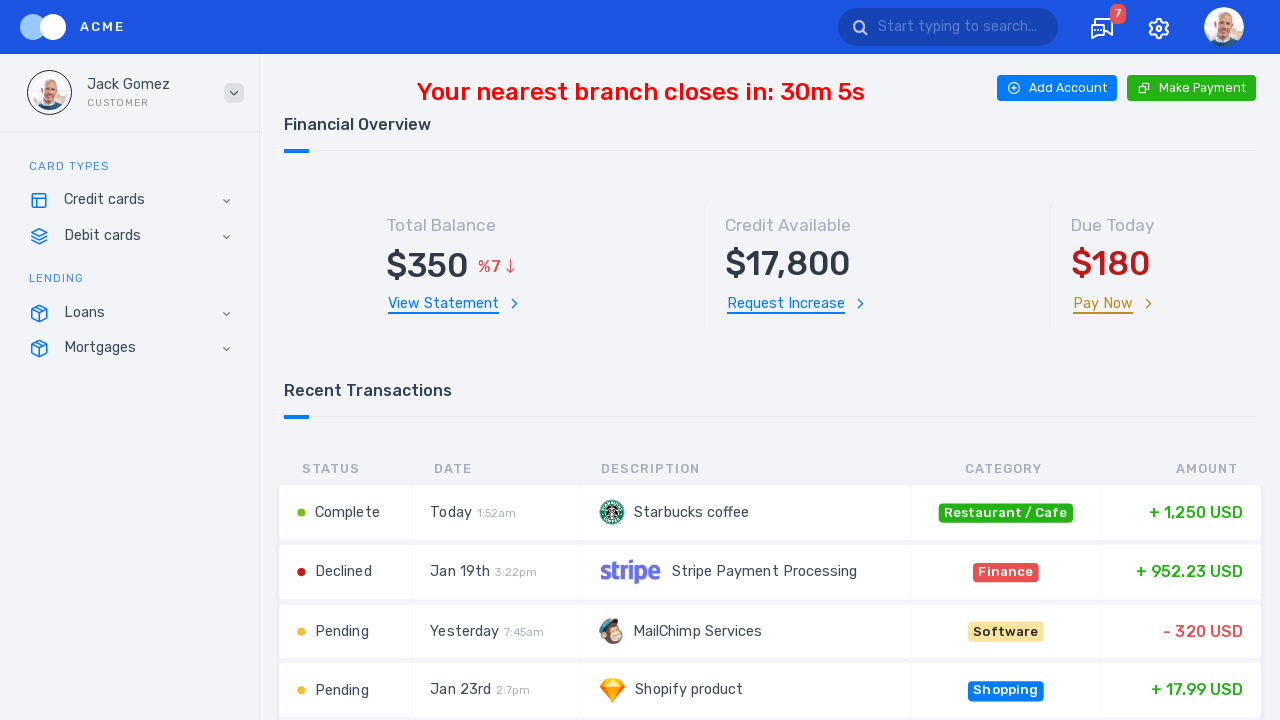

Demo app page loaded successfully after login
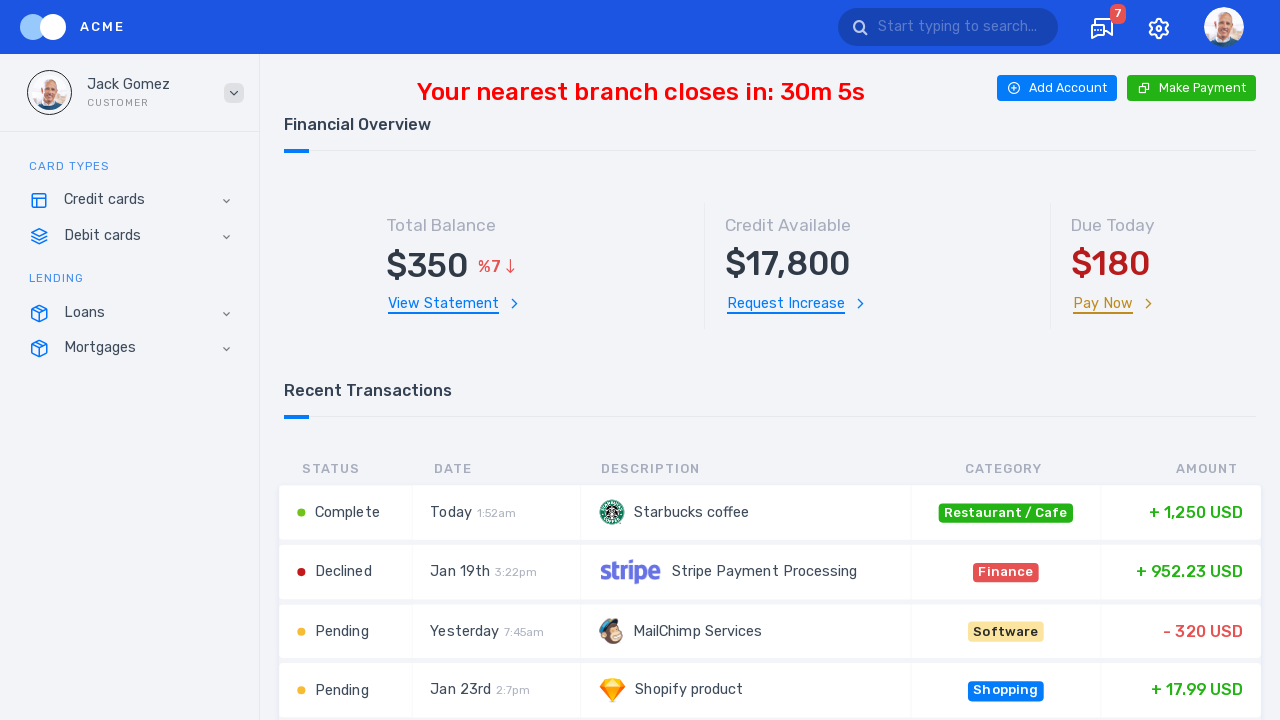

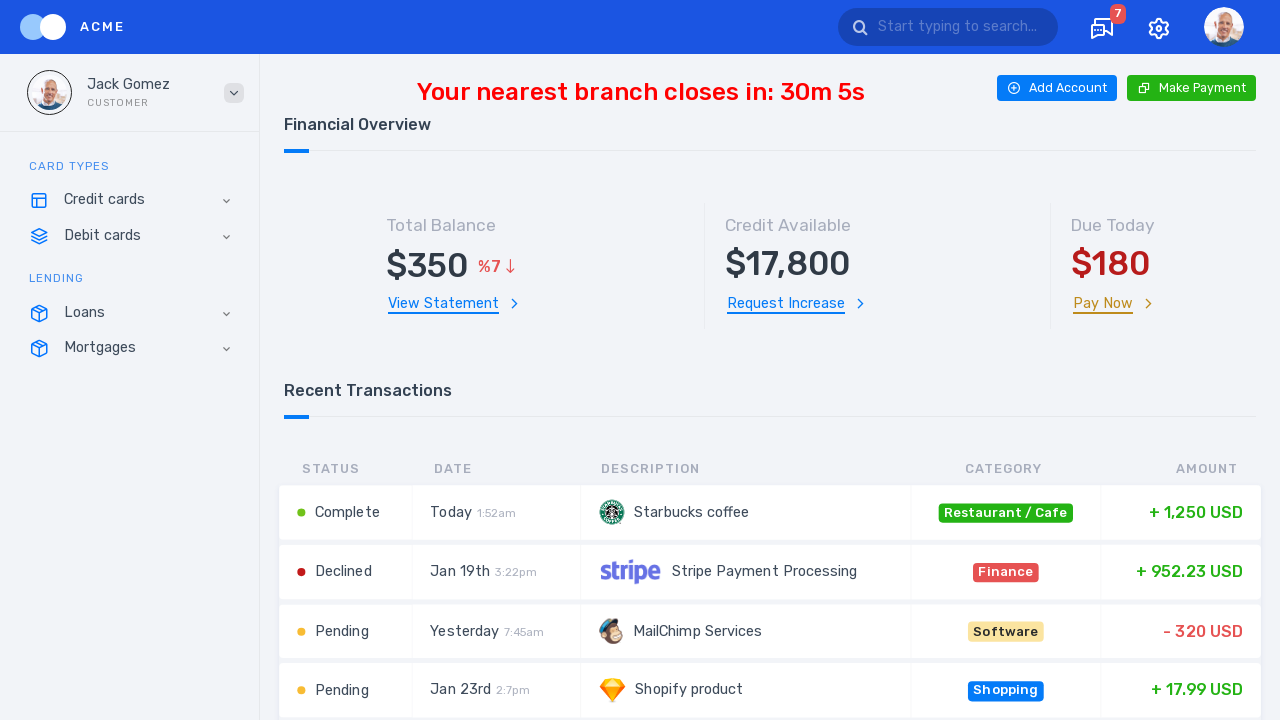